Tests division functionality on calculator.net by dividing 4000 by 200 and verifying the result

Starting URL: https://www.calculator.net/

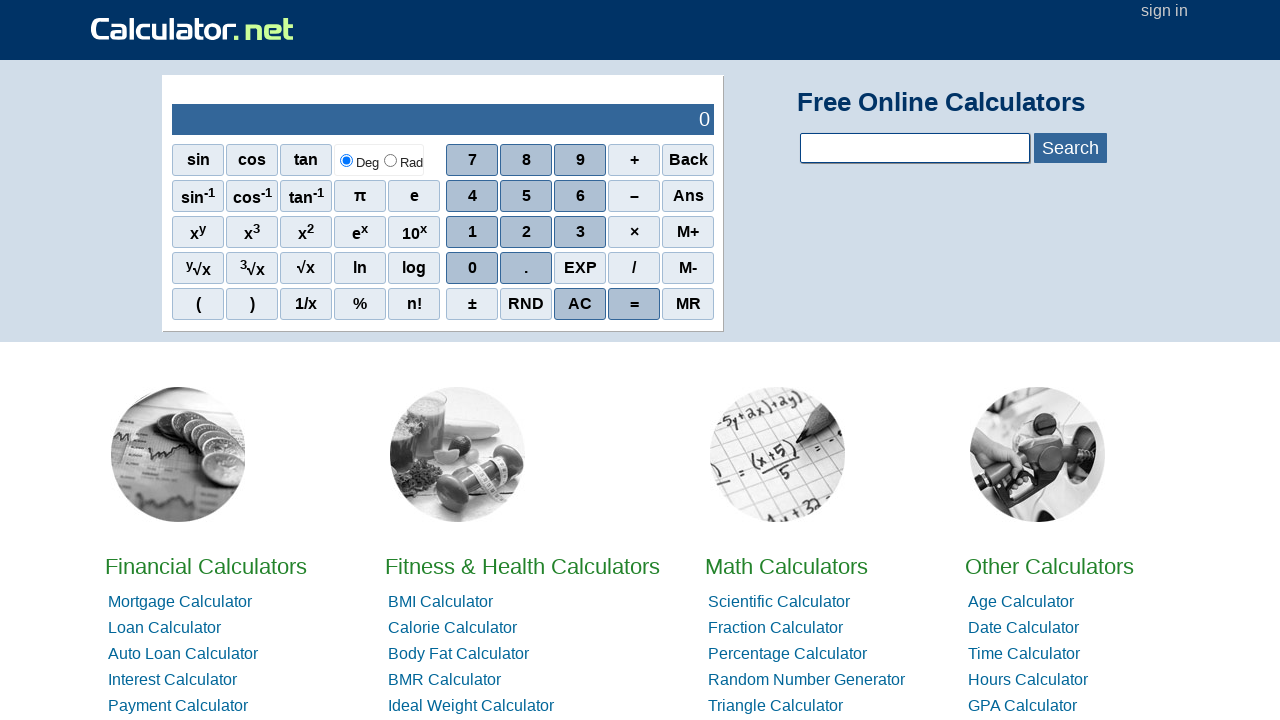

Clicked digit 4 at (472, 196) on xpath=//span[text()='4']
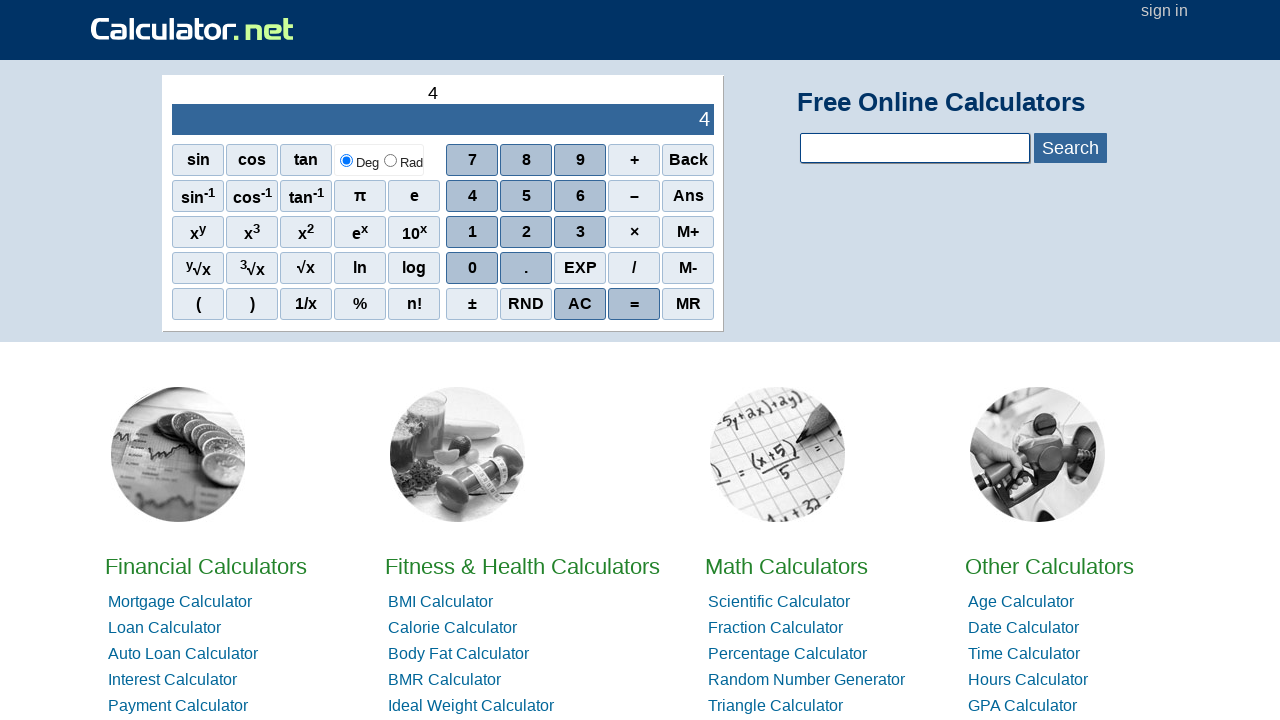

Clicked digit 0 at (472, 268) on xpath=//span[text()='0']
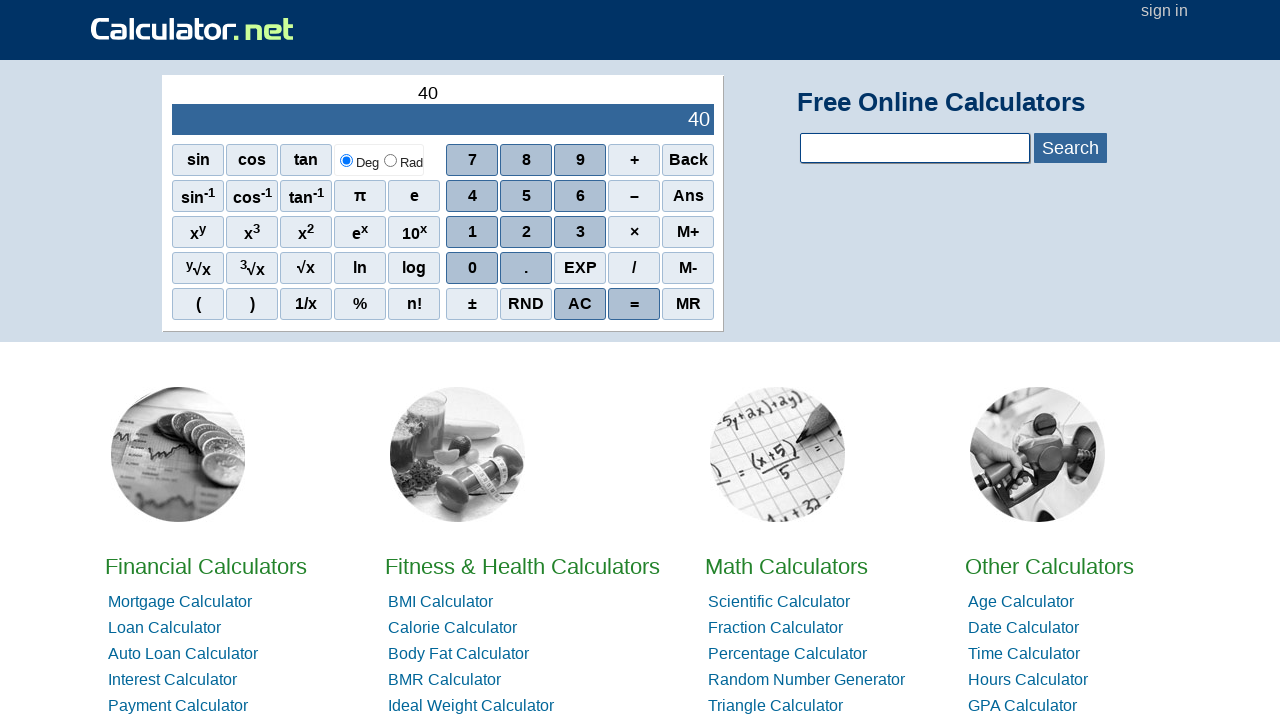

Clicked digit 0 at (472, 268) on xpath=//span[text()='0']
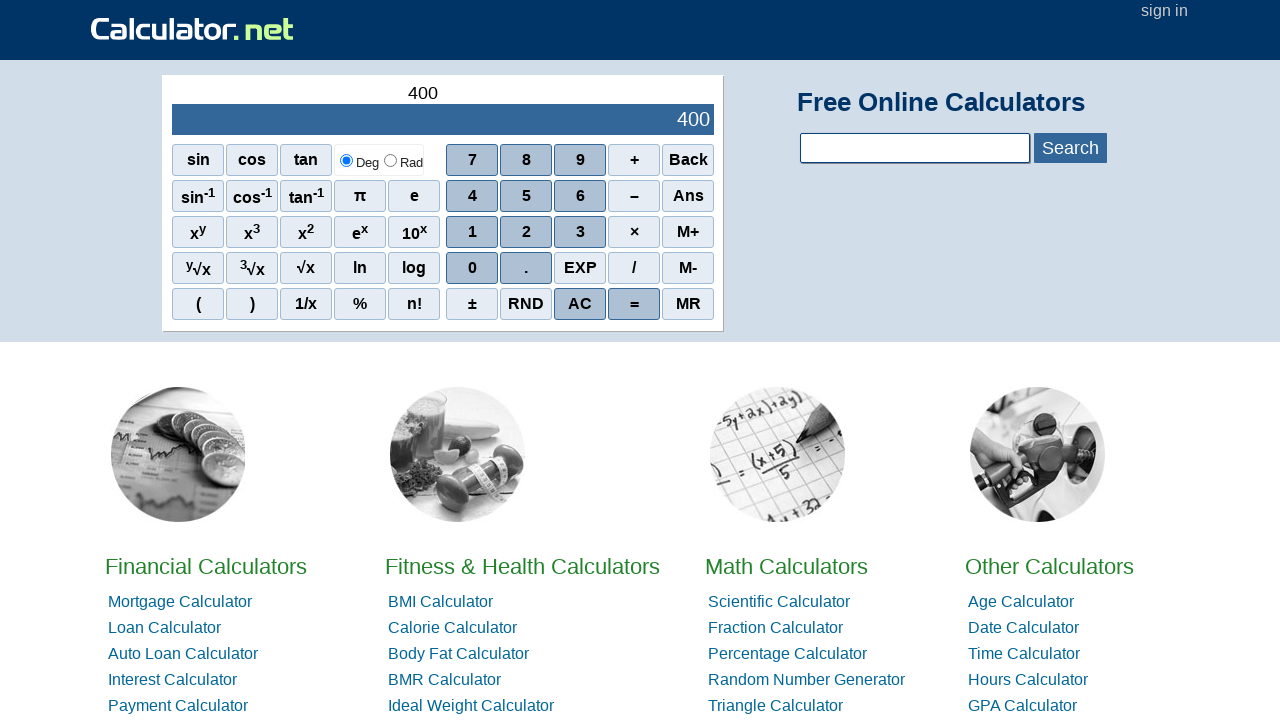

Clicked digit 0 to complete 4000 at (472, 268) on xpath=//span[text()='0']
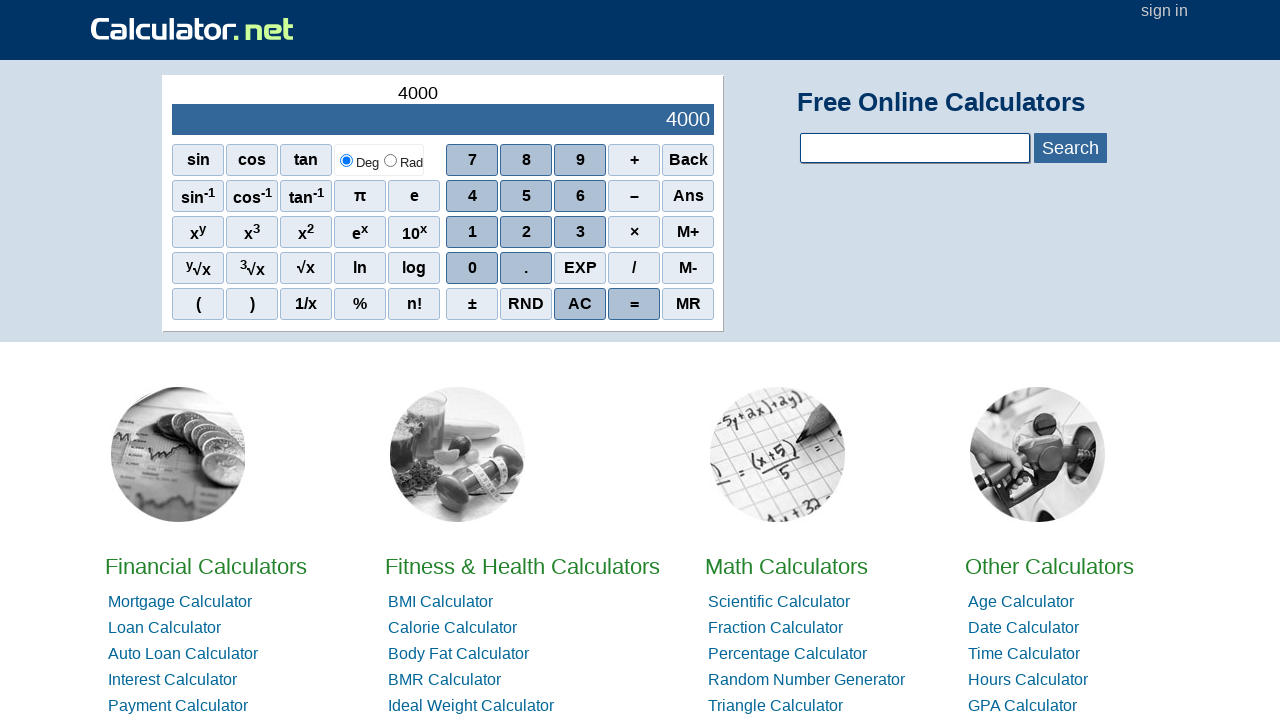

Clicked division operator at (634, 268) on xpath=//span[text()='/']
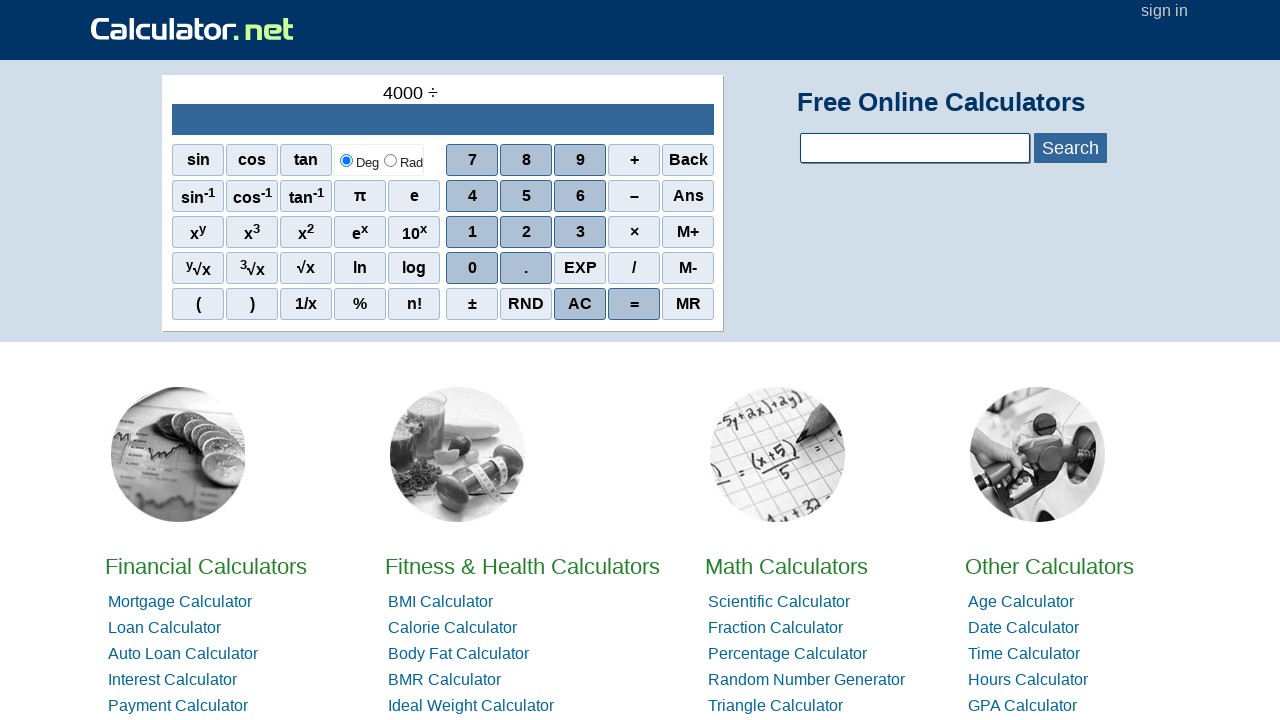

Clicked digit 2 at (526, 232) on xpath=//span[text()='2']
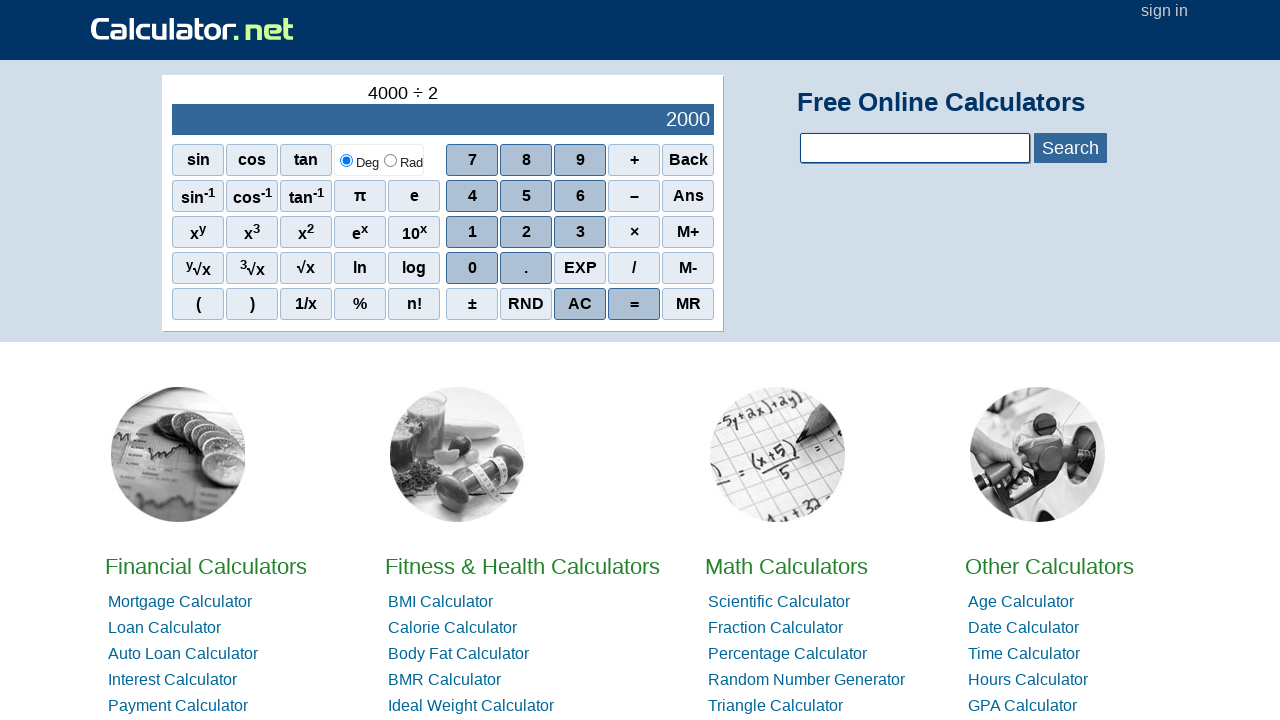

Clicked digit 0 at (472, 268) on xpath=//span[text()='0']
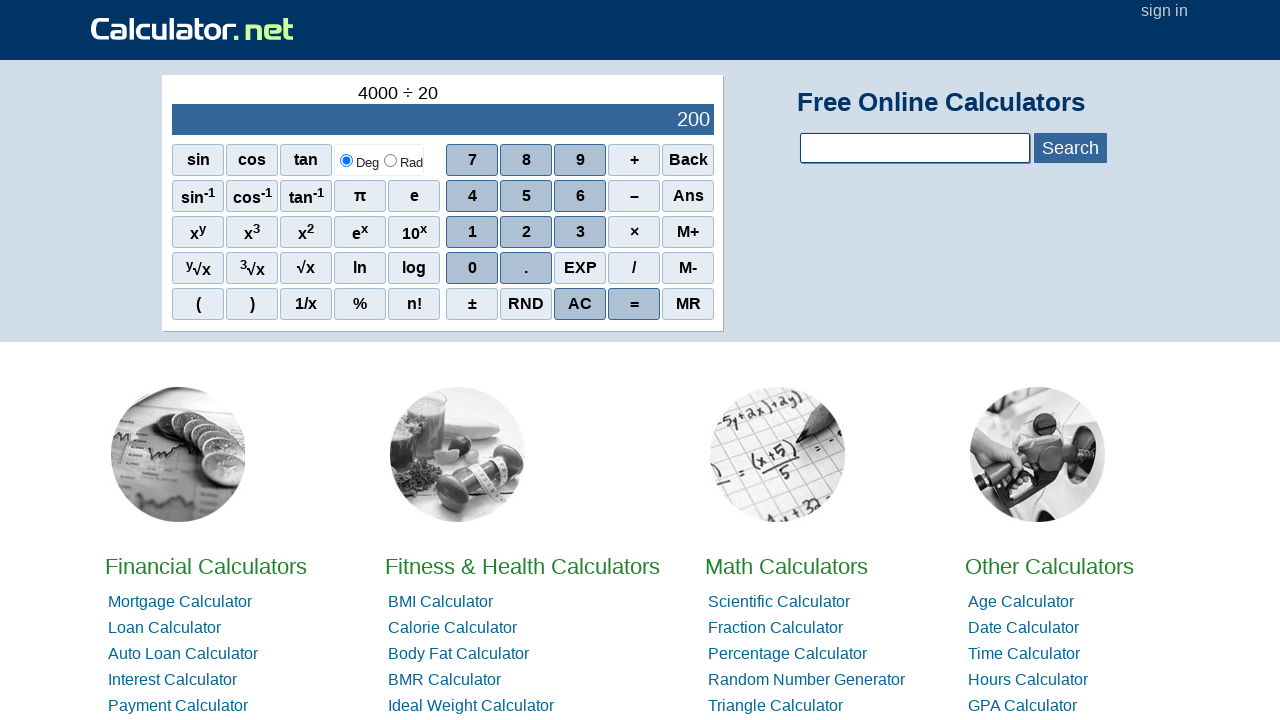

Clicked digit 0 to complete 200 at (472, 268) on xpath=//span[text()='0']
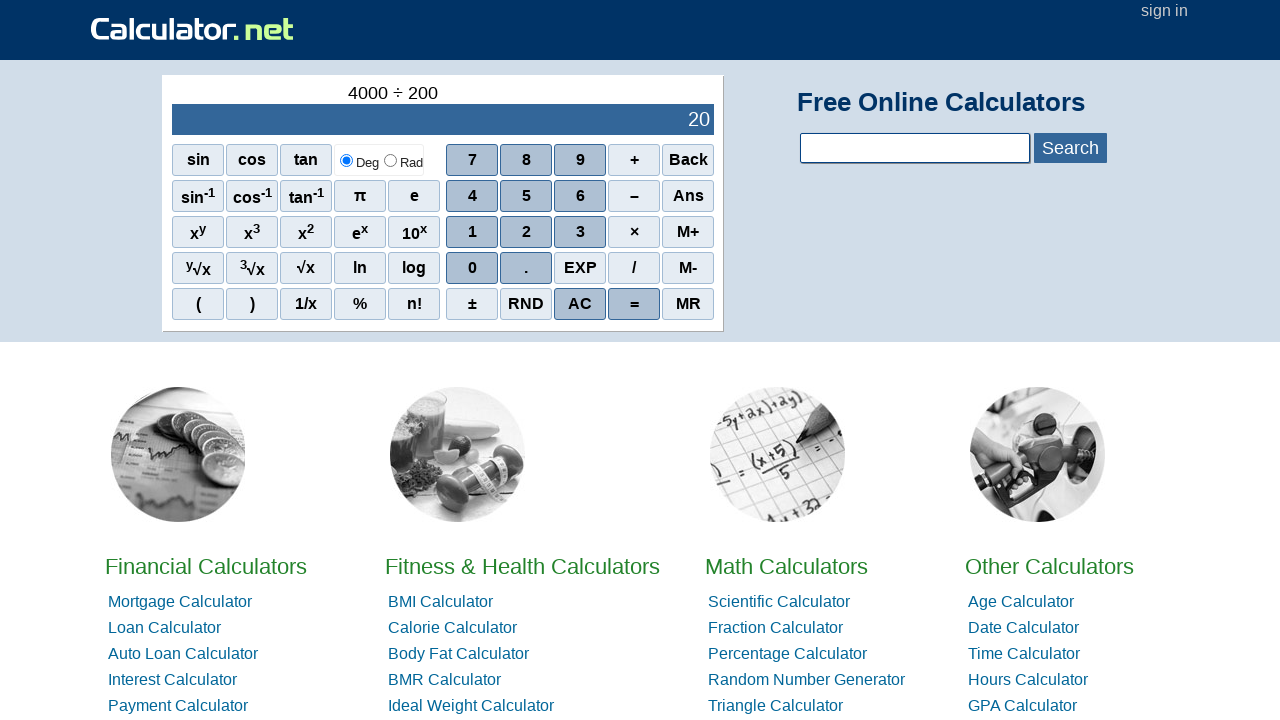

Result output element loaded
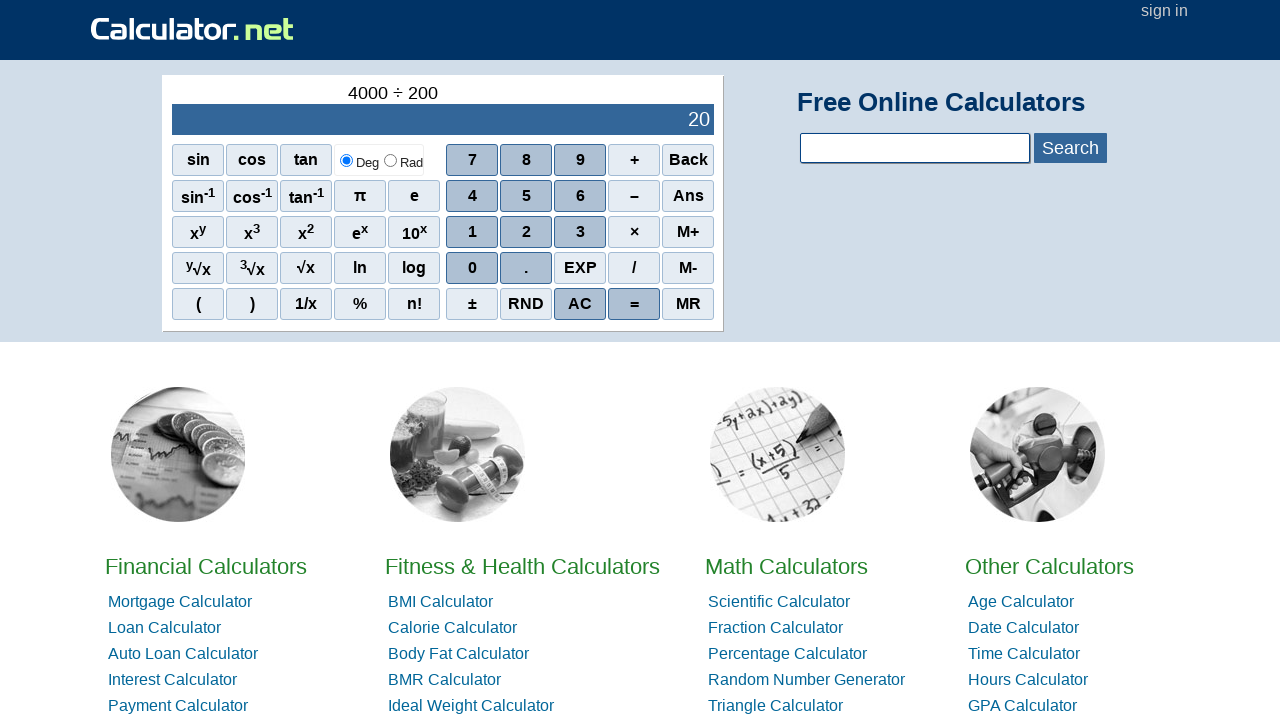

Clicked AC button to clear calculator at (580, 304) on xpath=//span[text()='AC']
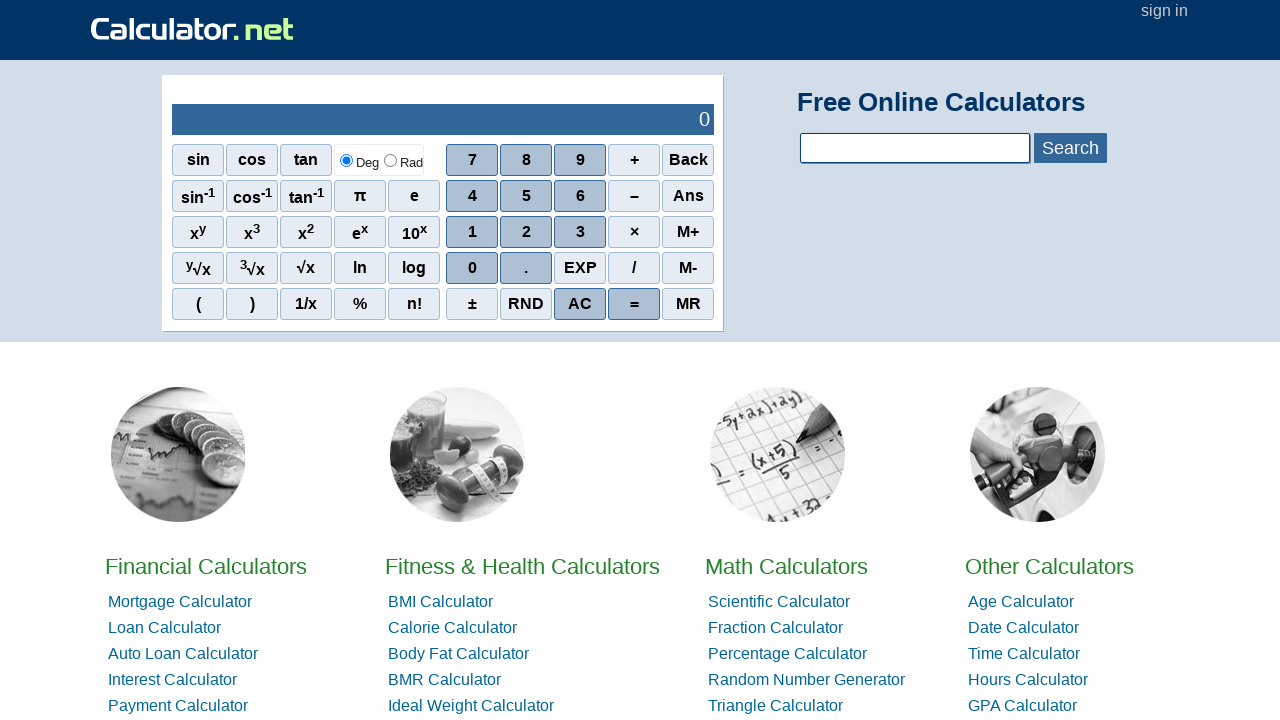

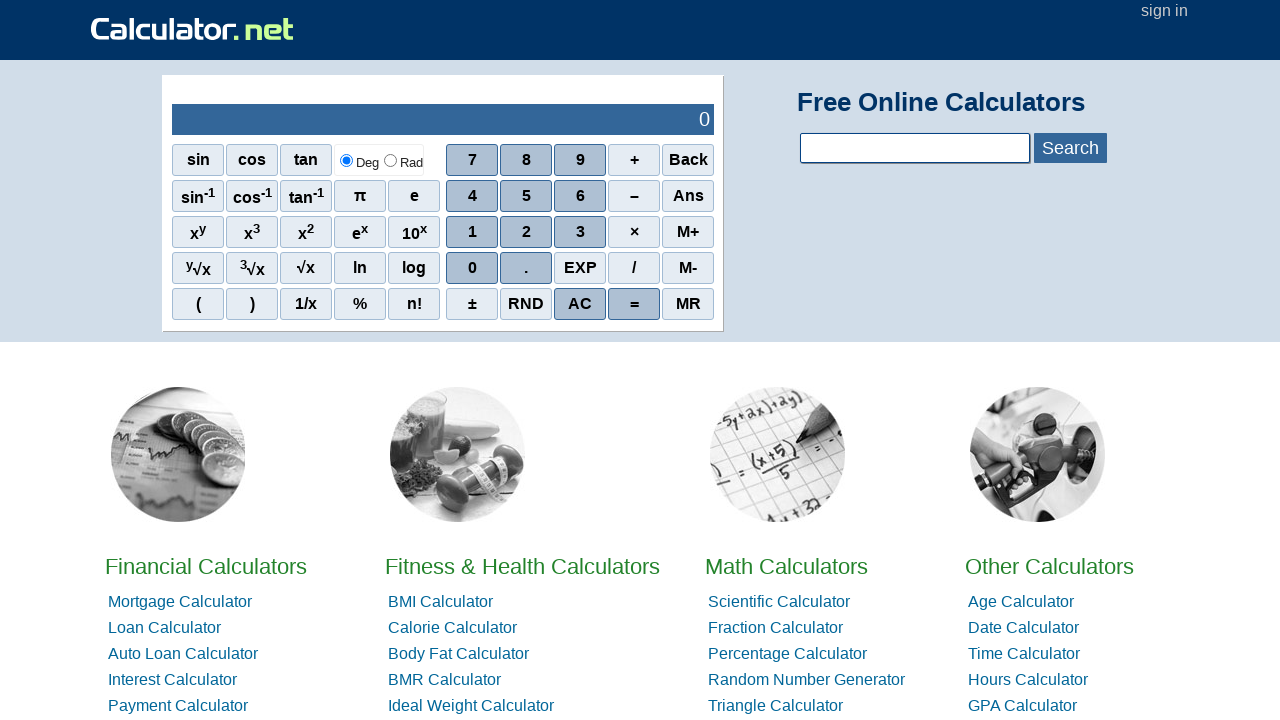